Tests a simple text input field by entering text, submitting with Enter key, and verifying the result text matches the input

Starting URL: https://www.qa-practice.com/elements/input/simple

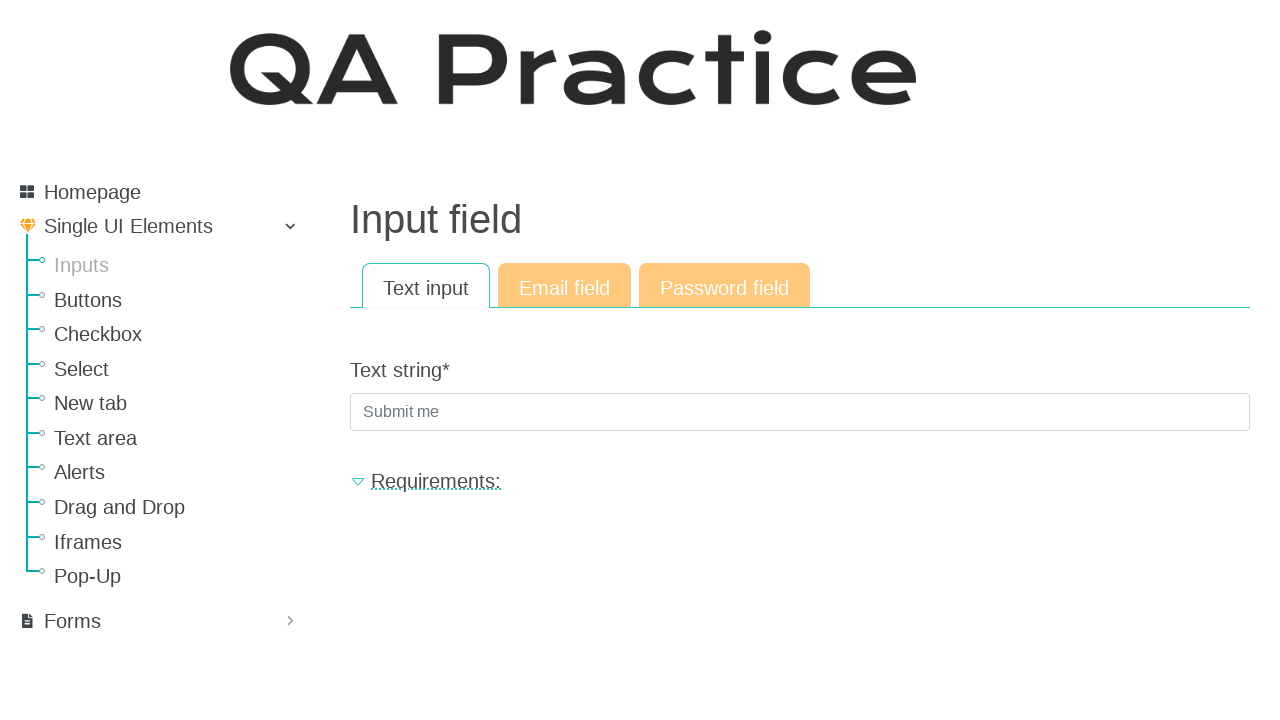

Filled text input field with 'Test' on #id_text_string
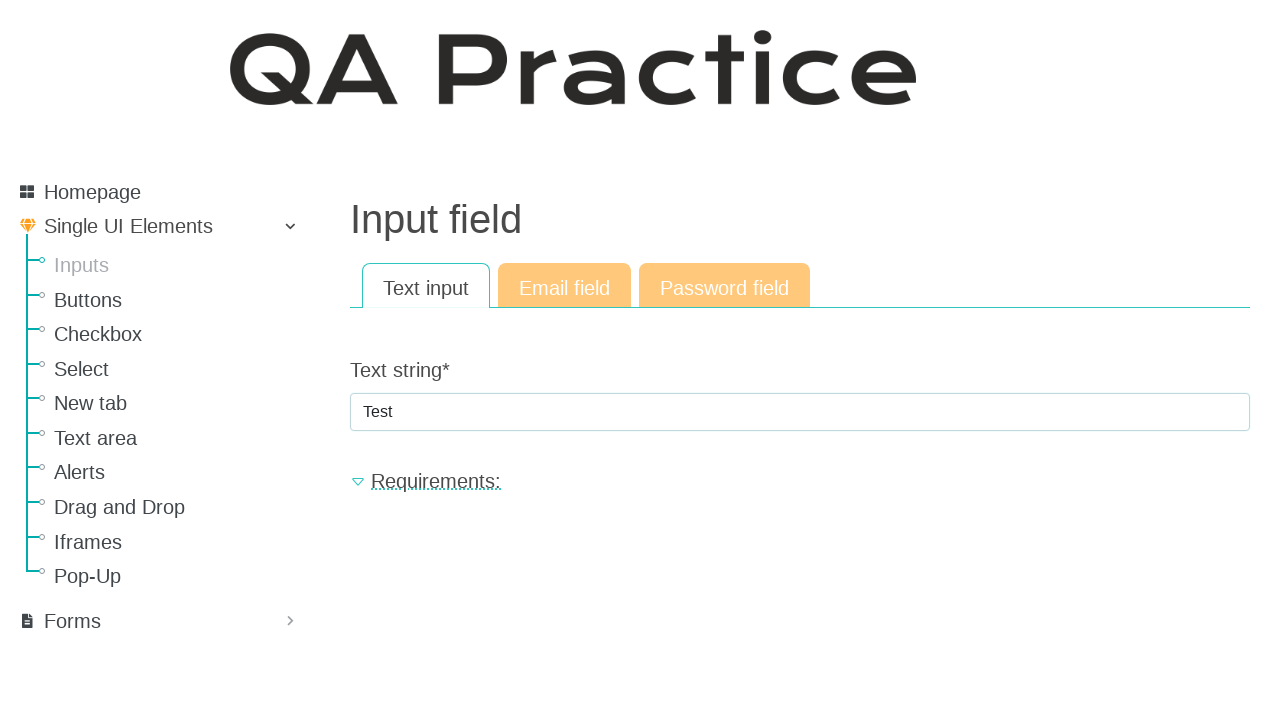

Pressed Enter key to submit the form on #id_text_string
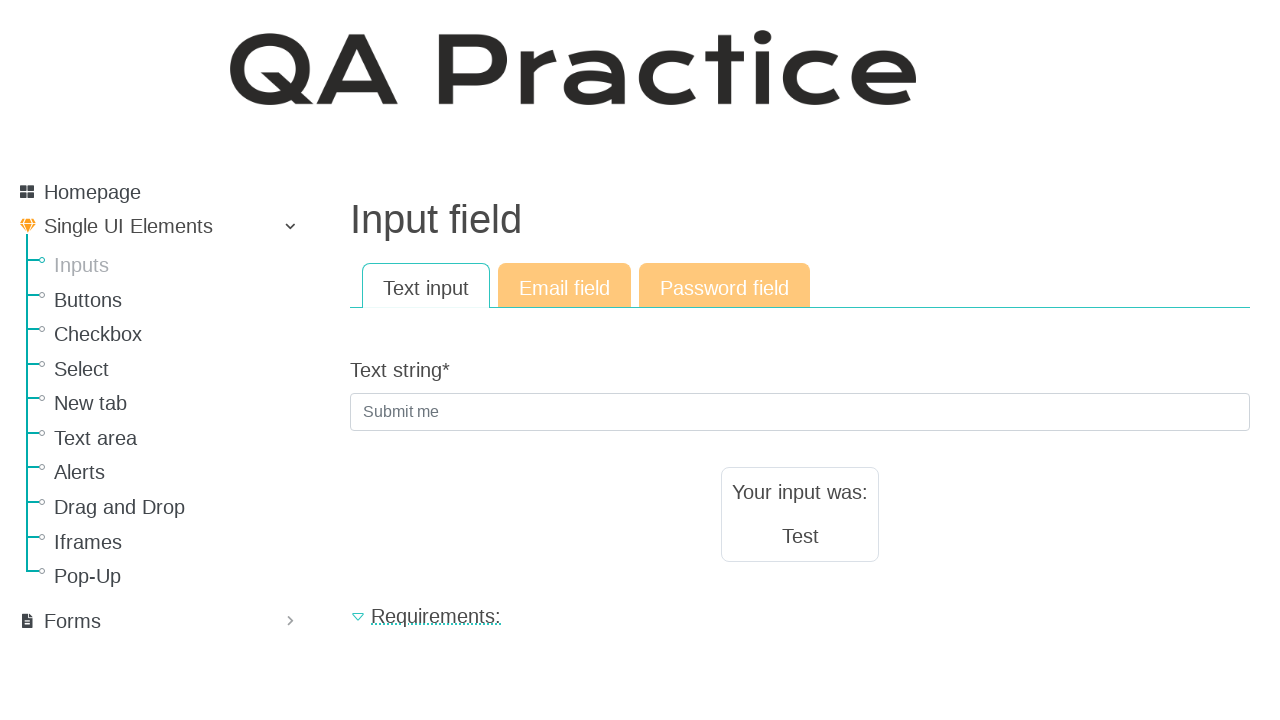

Result text element loaded and is visible
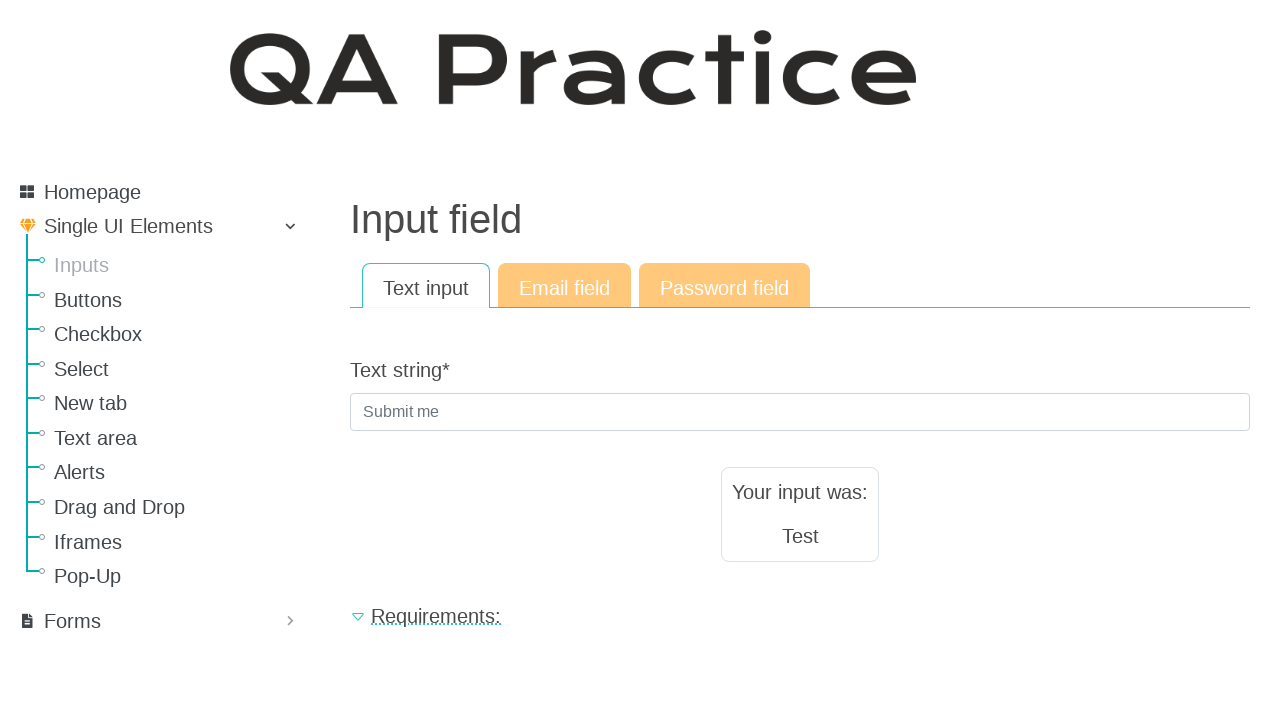

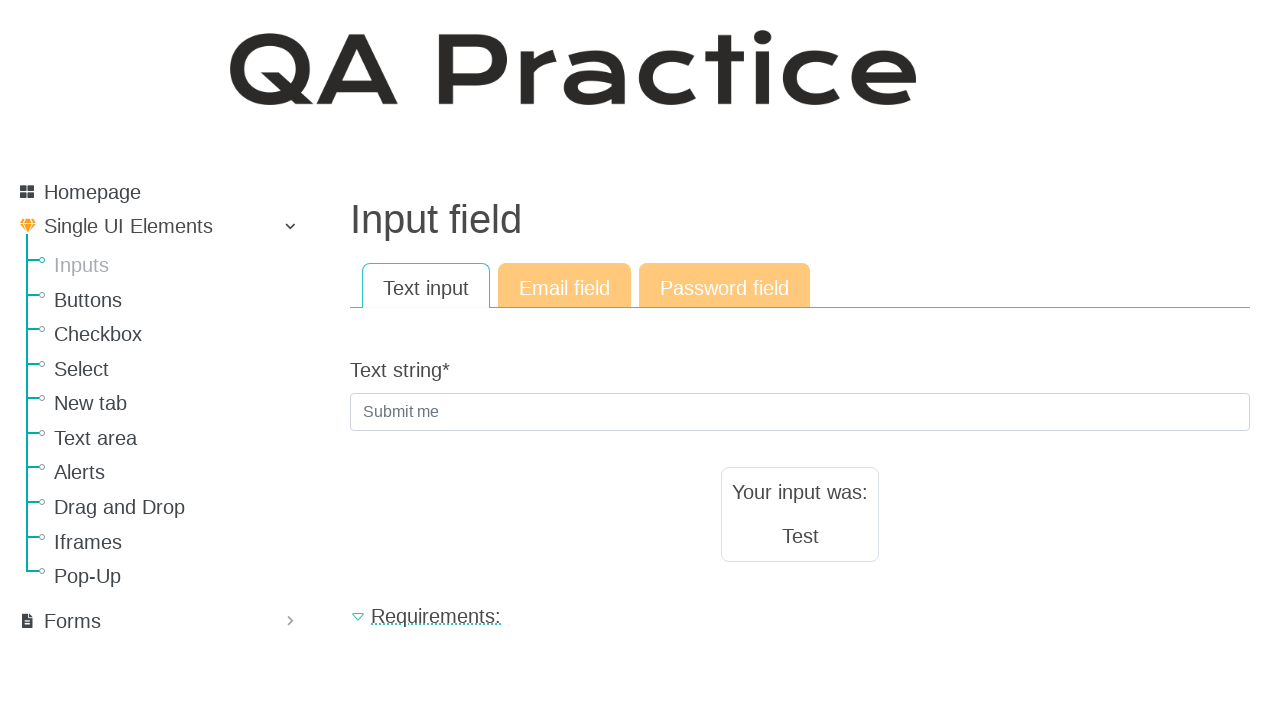